Tests dropdown selection using Playwright's built-in select_option method to choose an item by visible text and verify the selection.

Starting URL: http://the-internet.herokuapp.com/dropdown

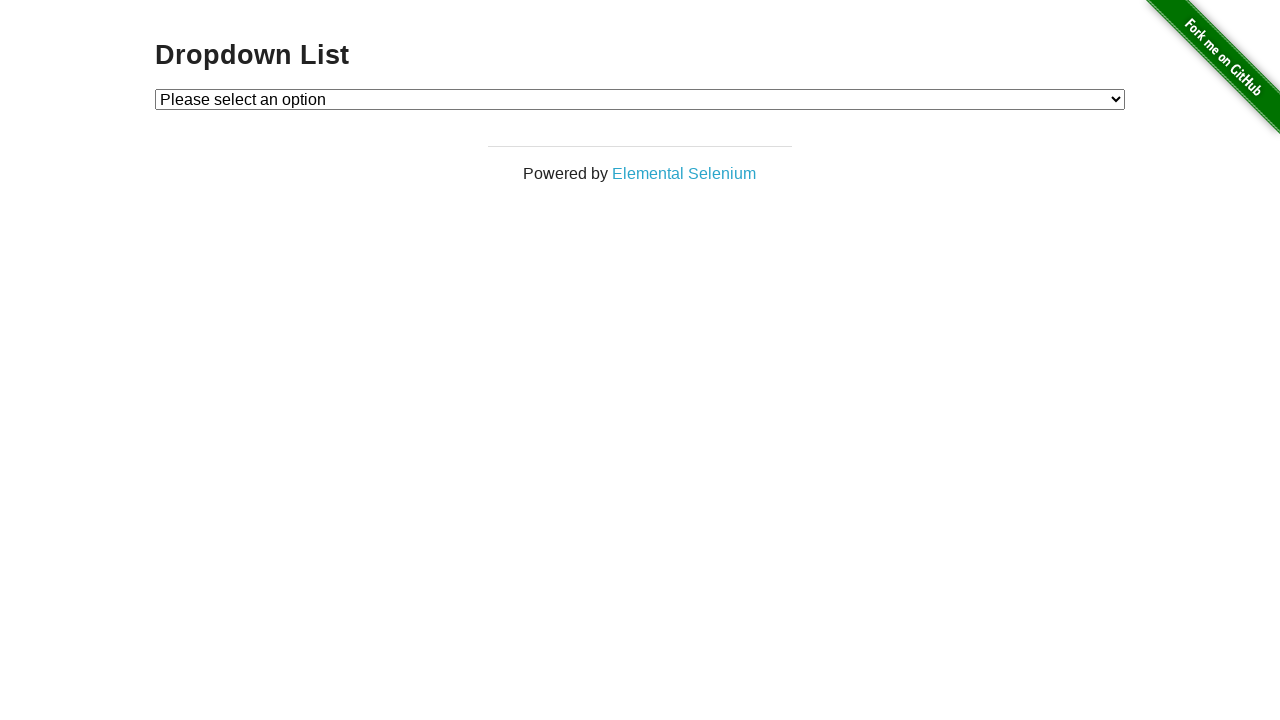

Selected 'Option 1' from dropdown using visible text on #dropdown
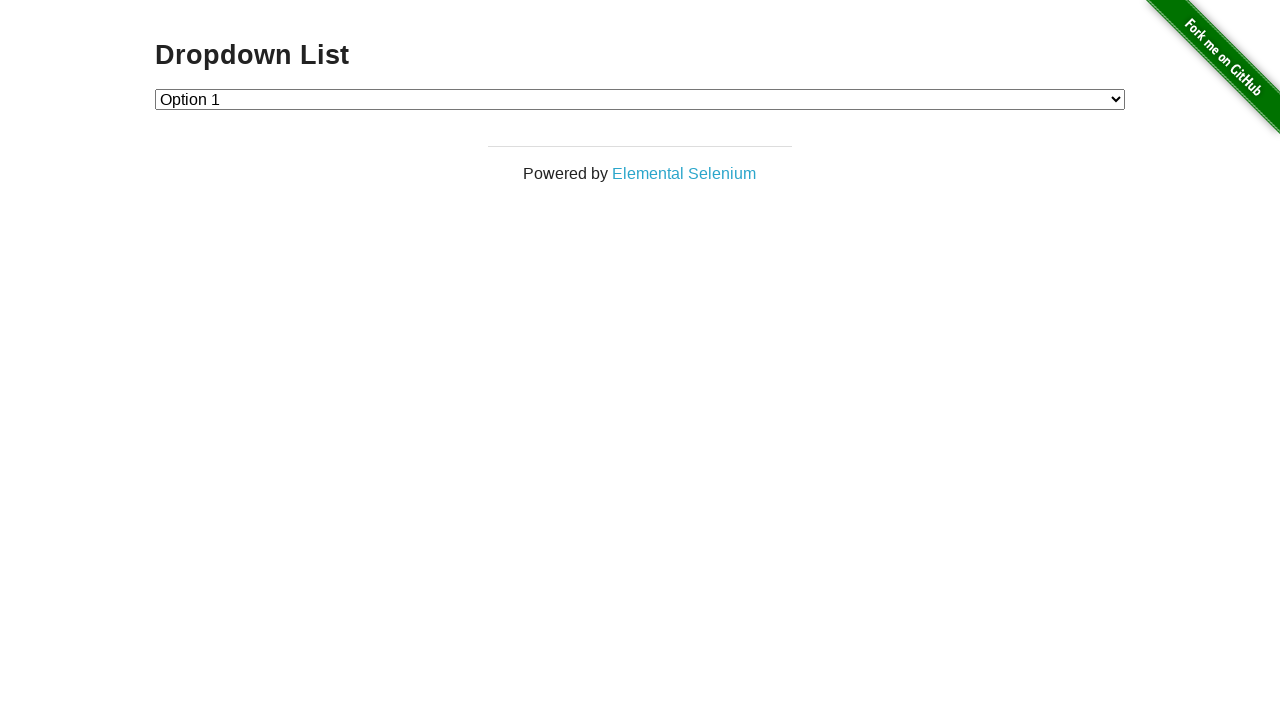

Retrieved text content of selected dropdown option
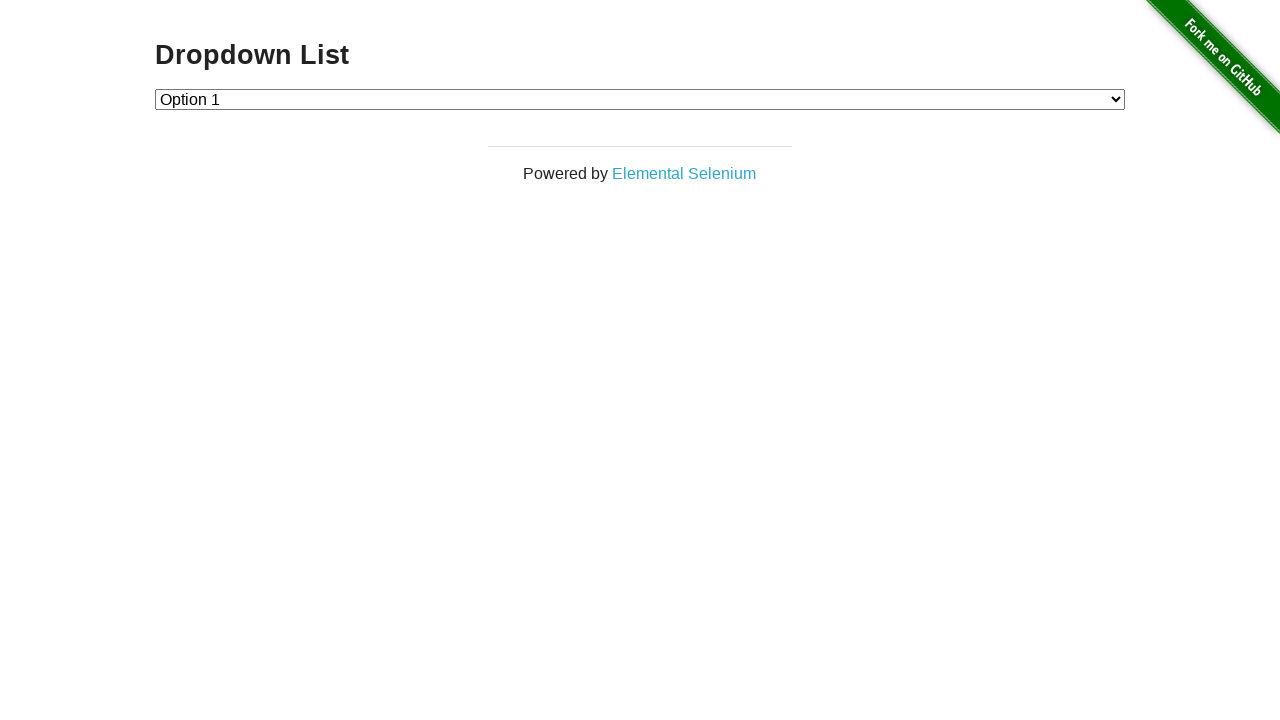

Verified that 'Option 1' is selected in the dropdown
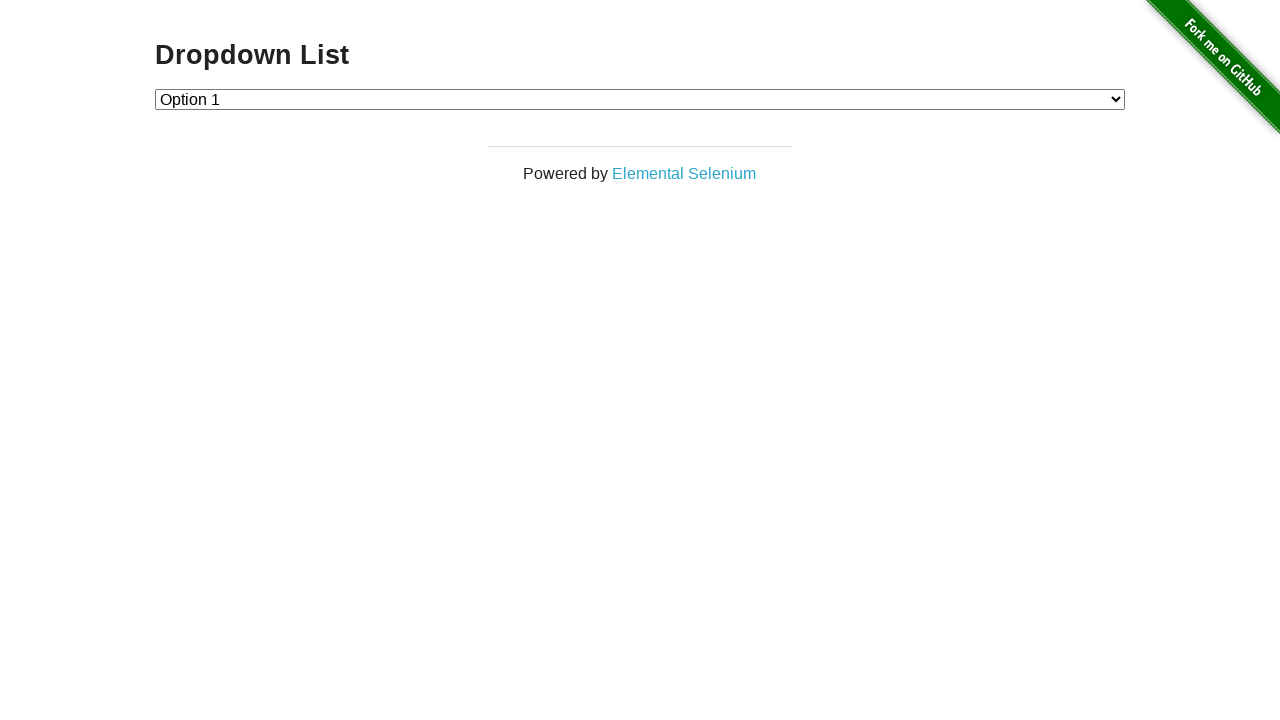

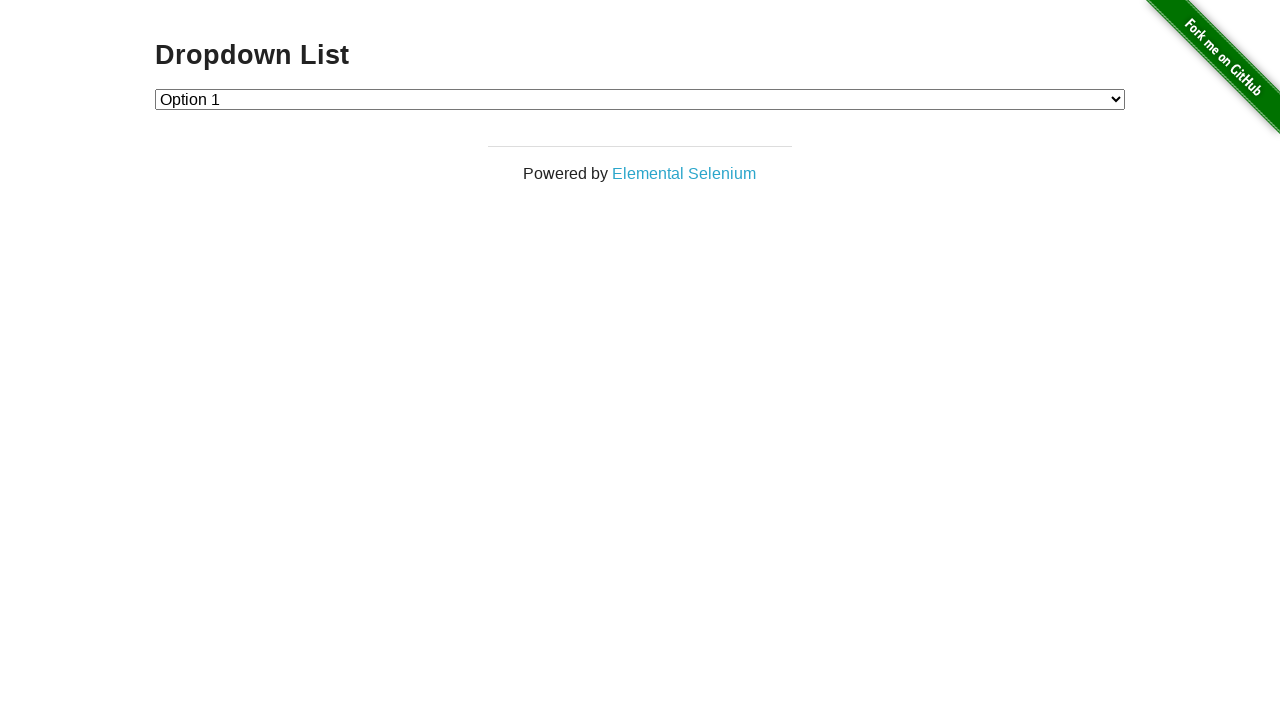